Draws a circle on a canvas element and clicks a calculate button to process the drawing

Starting URL: https://yage.ai/genai/pi.html

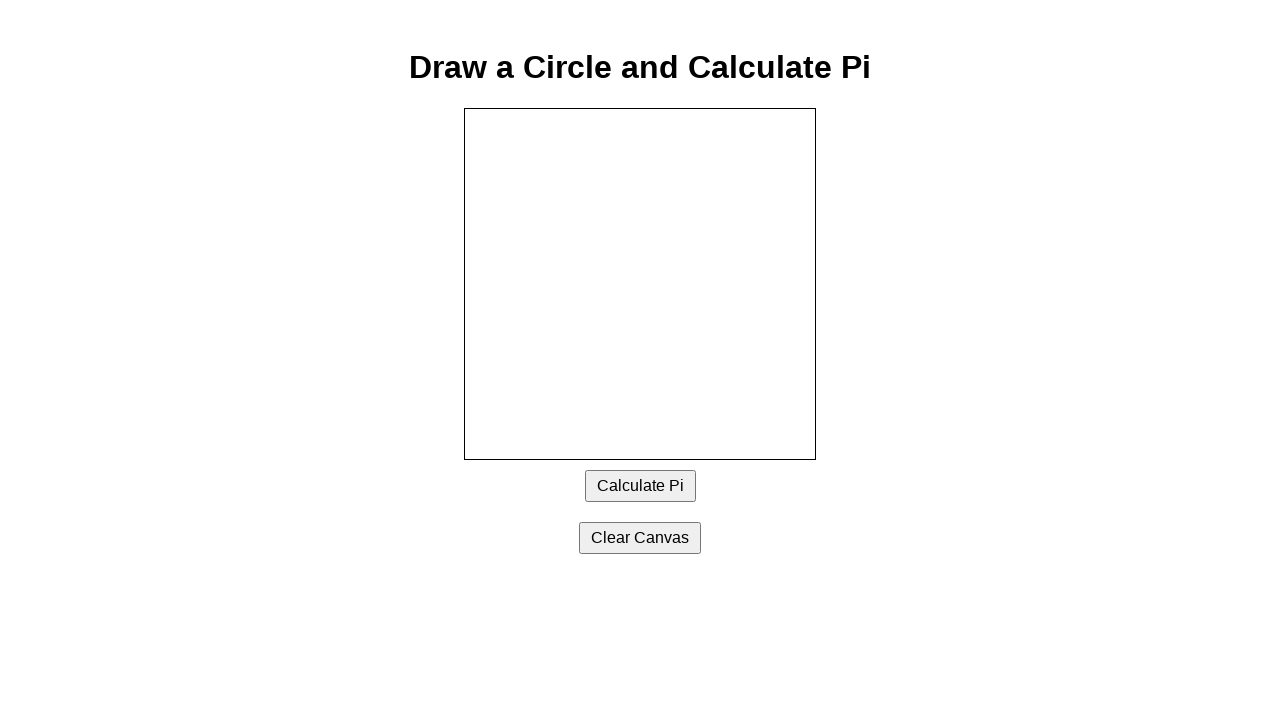

Waited for canvas element to be ready
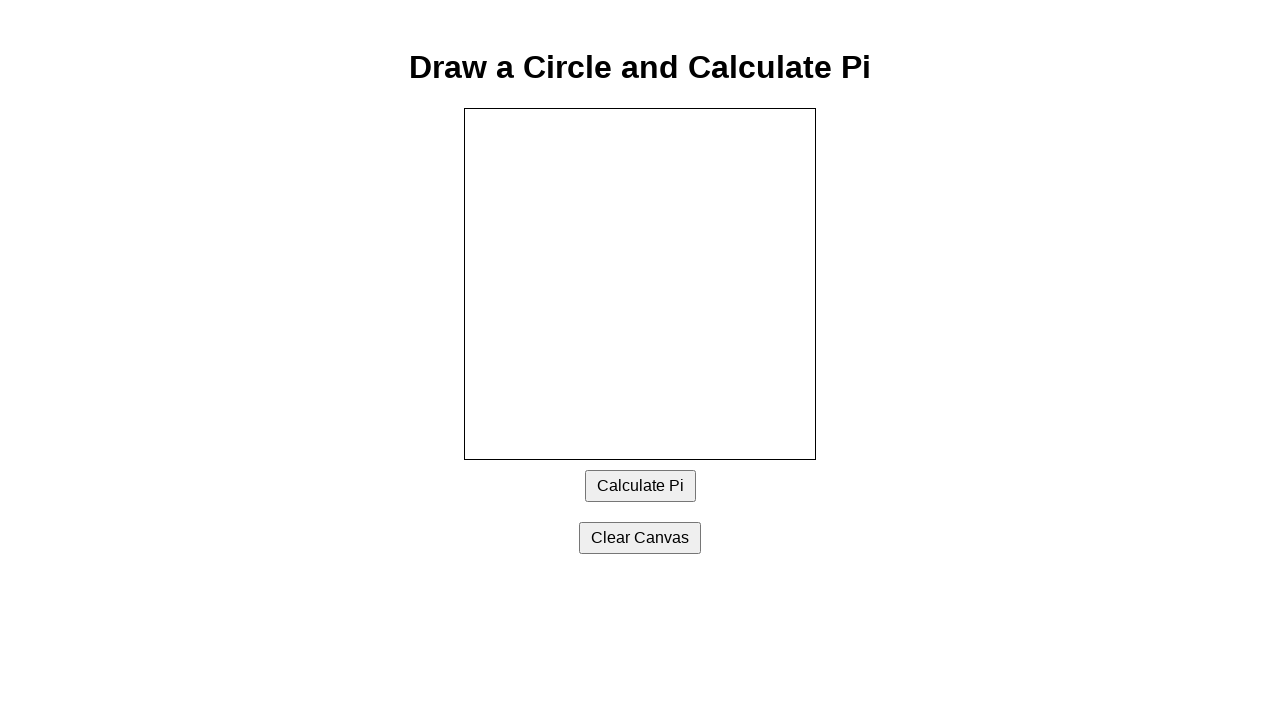

Located the drawing canvas element
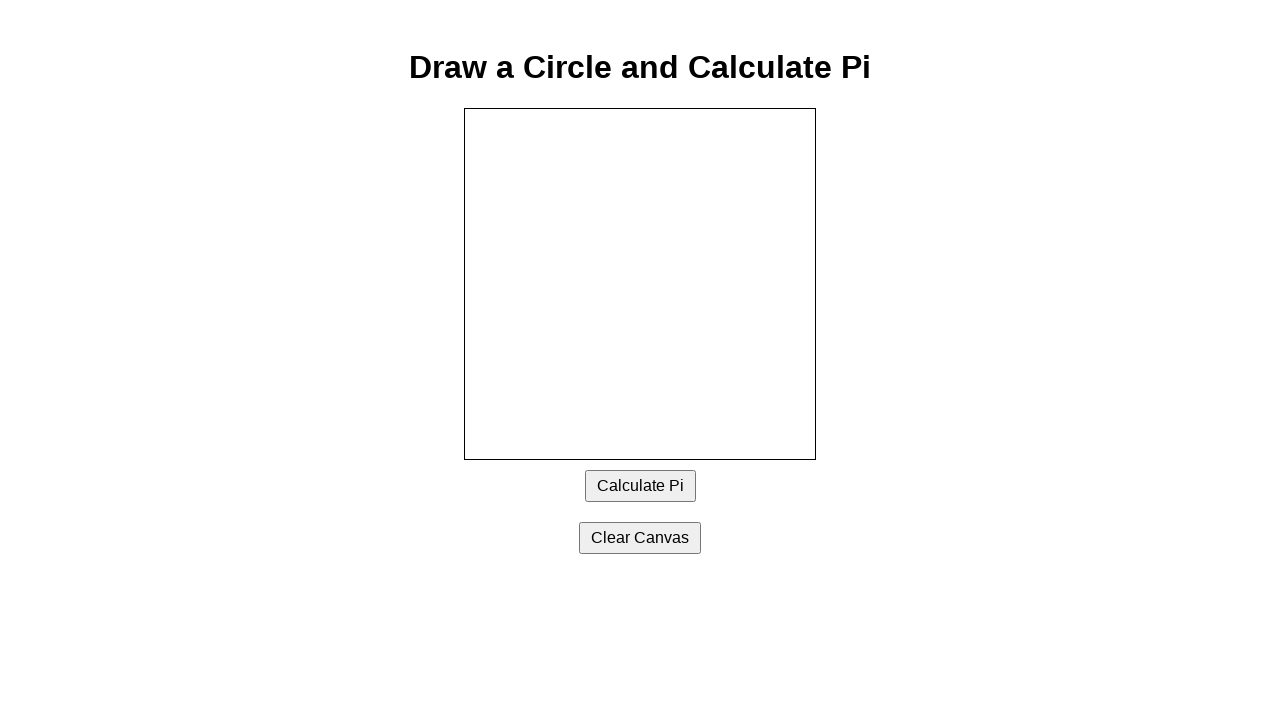

Retrieved canvas bounding box coordinates
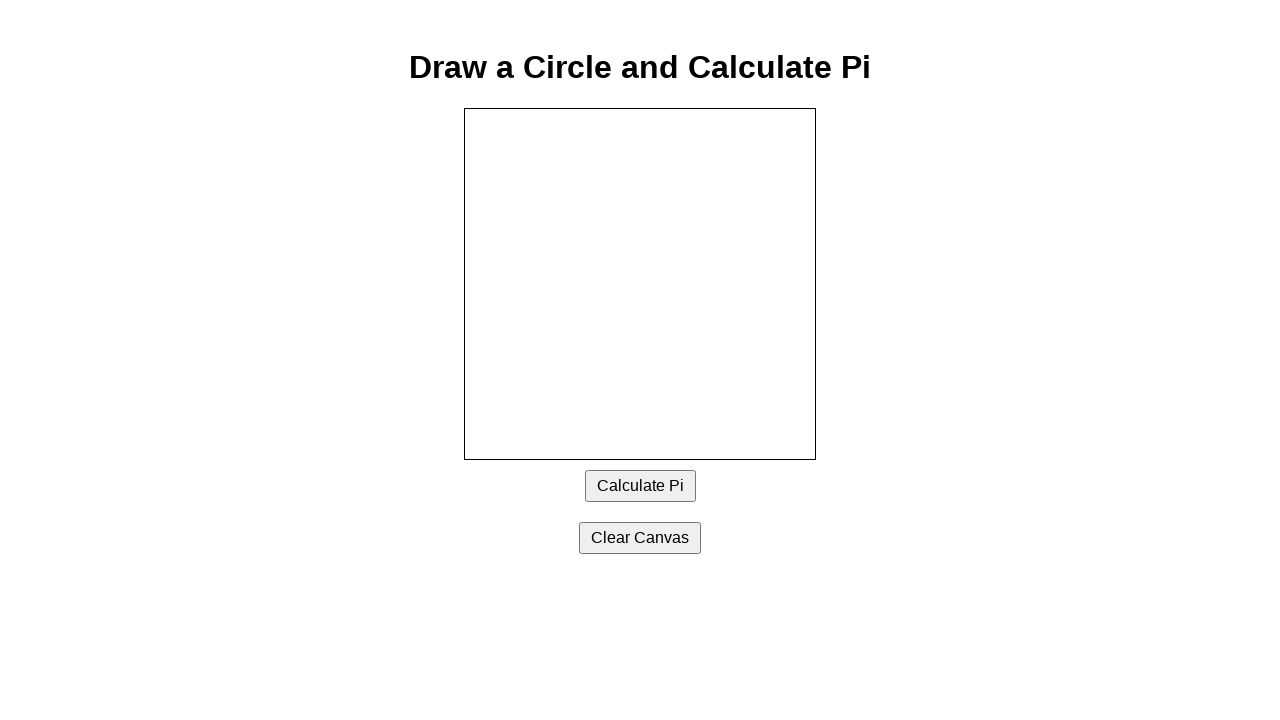

Calculated circle coordinates with 100 points
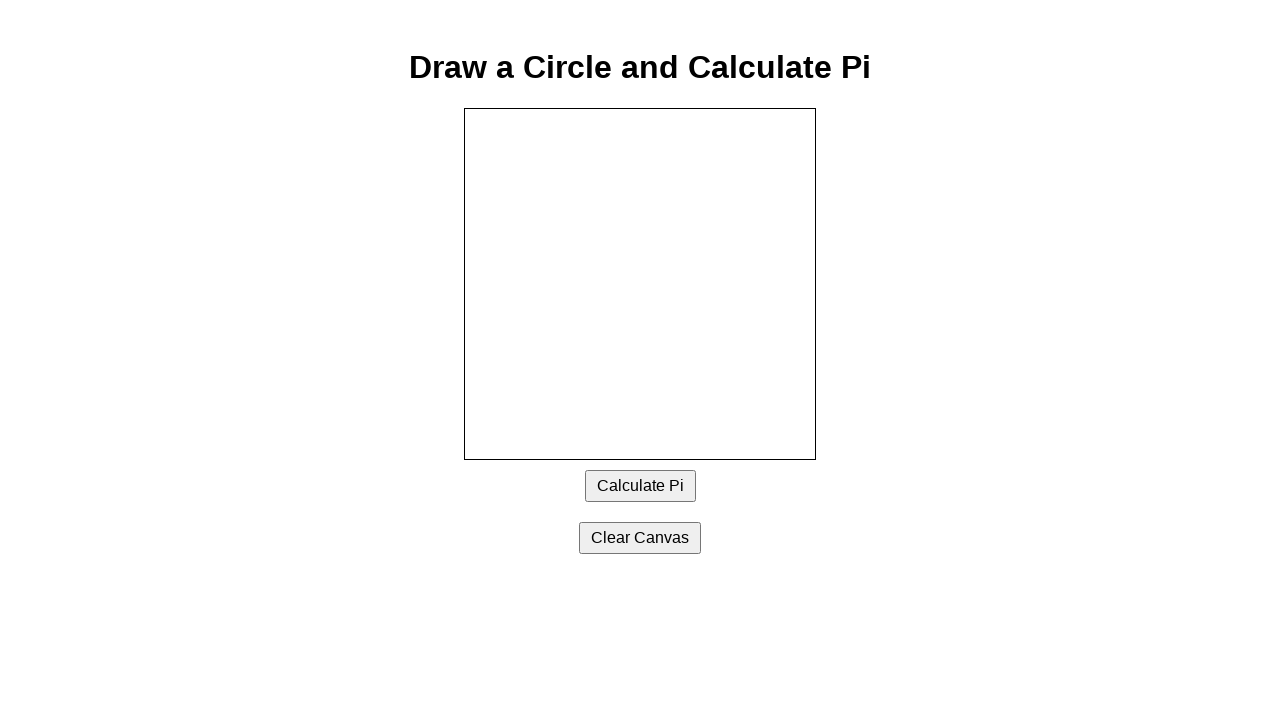

Moved mouse to first circle point at (757, 284)
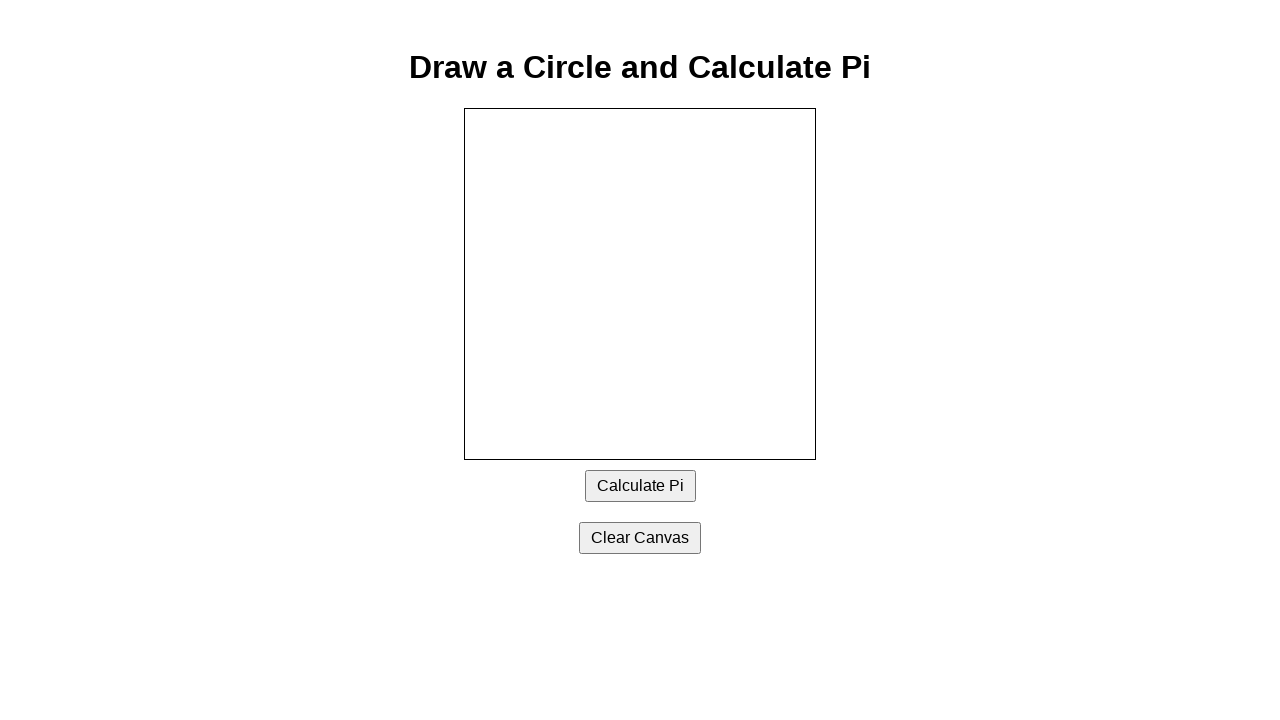

Pressed mouse button down to start drawing at (757, 284)
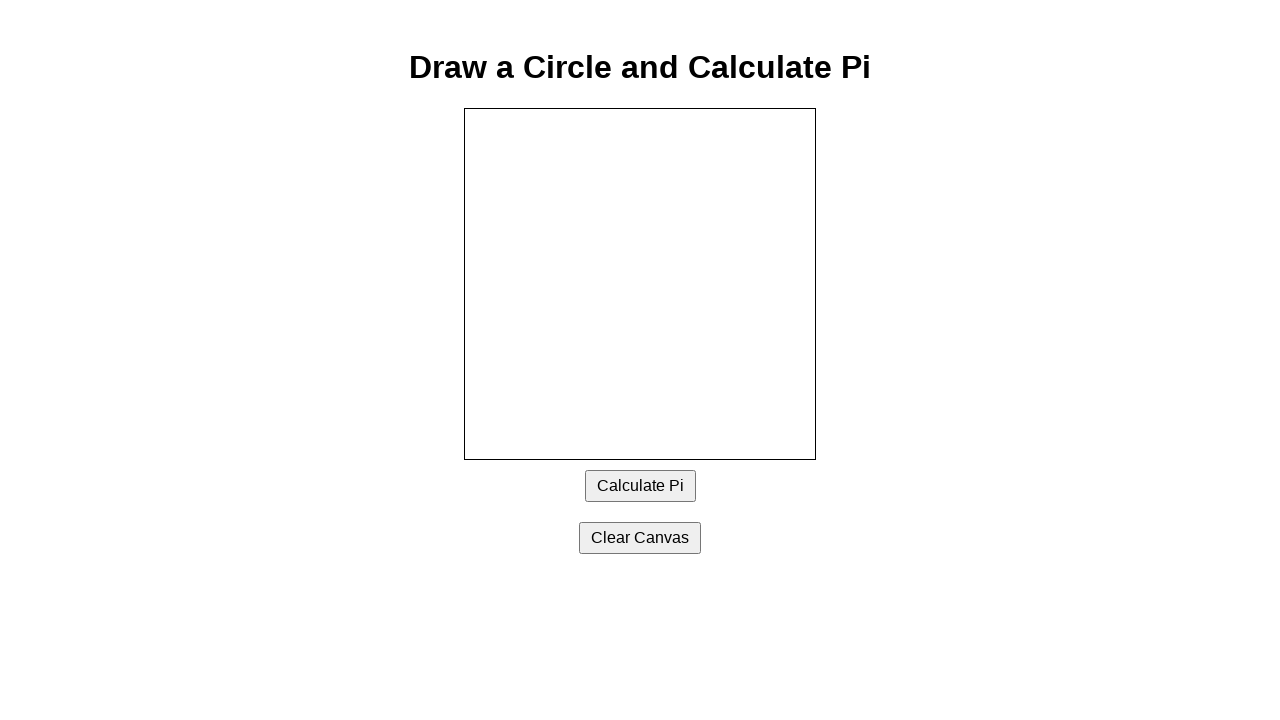

Drew circle by moving through all calculated points at (757, 284)
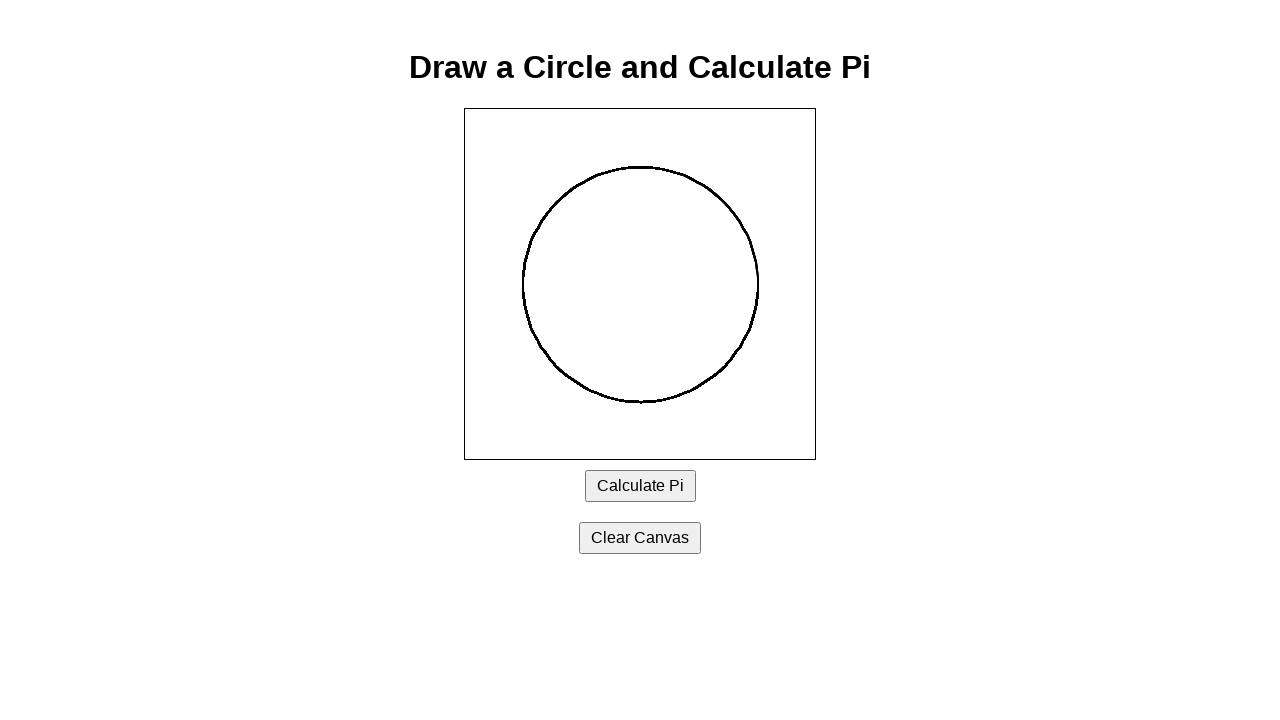

Released mouse button to finish drawing circle at (757, 284)
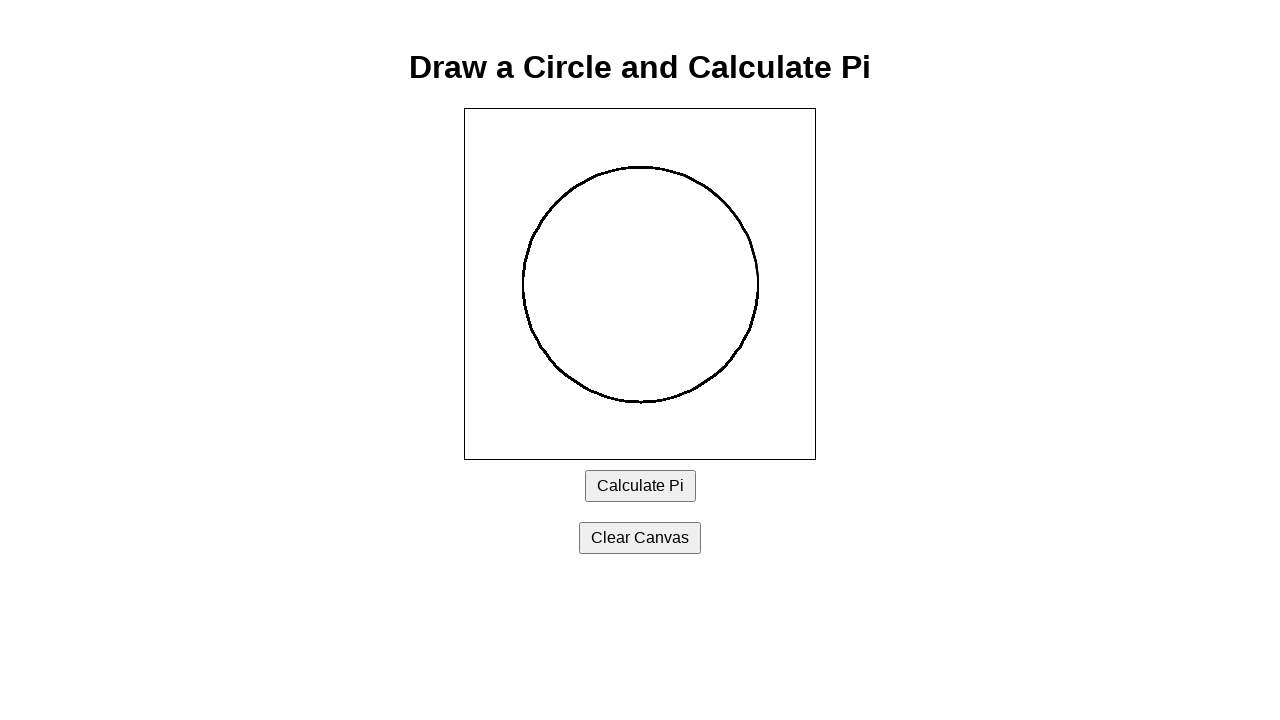

Clicked the calculate button to process the drawing at (640, 486) on #calculateBtn
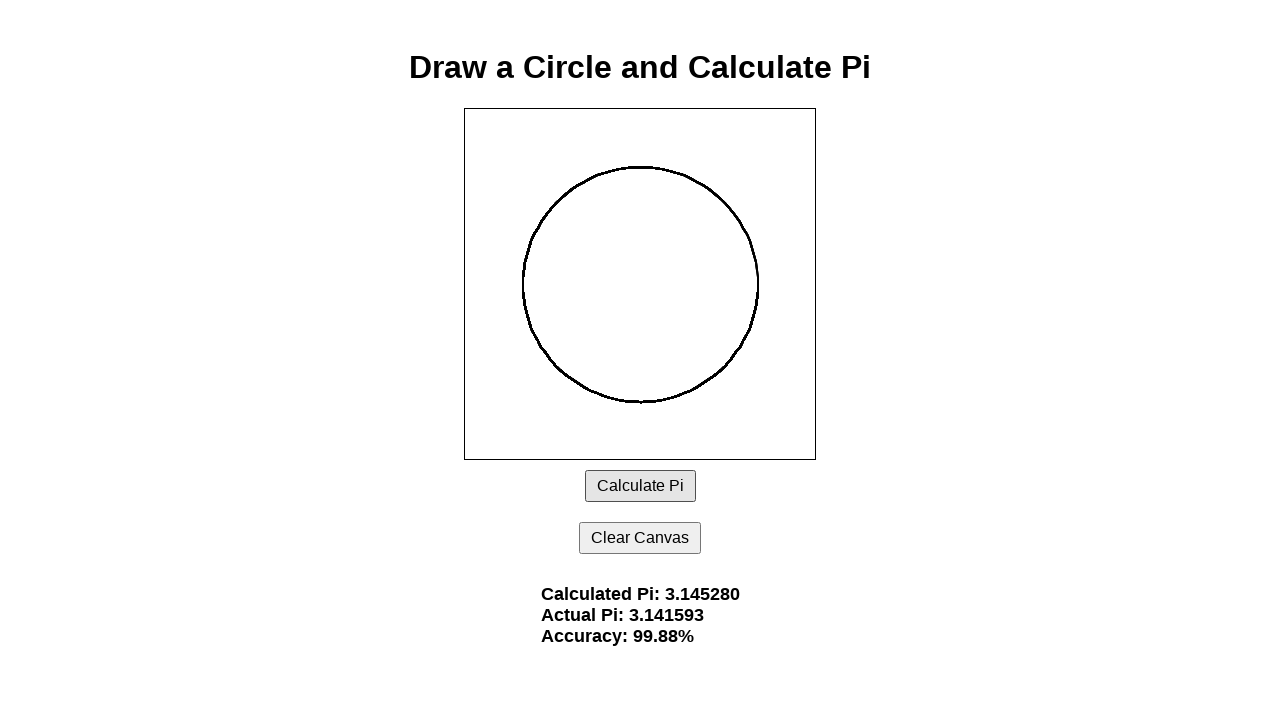

Waited for calculation result to appear on page
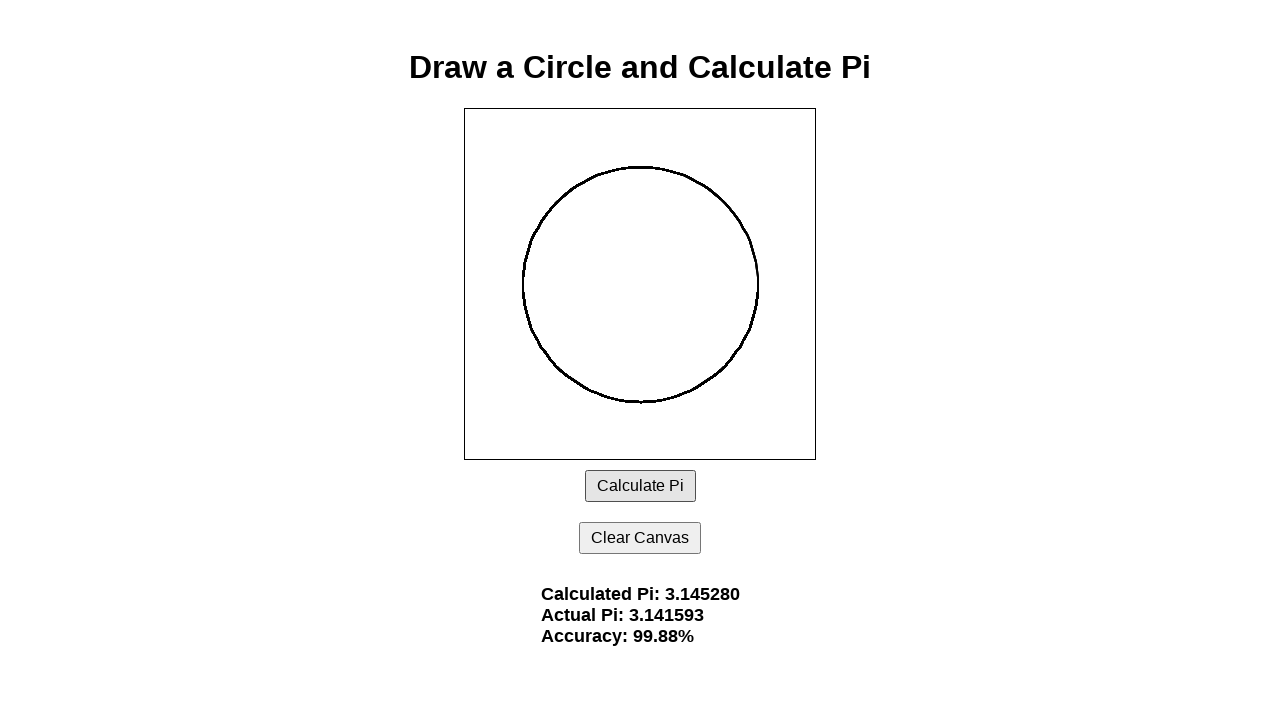

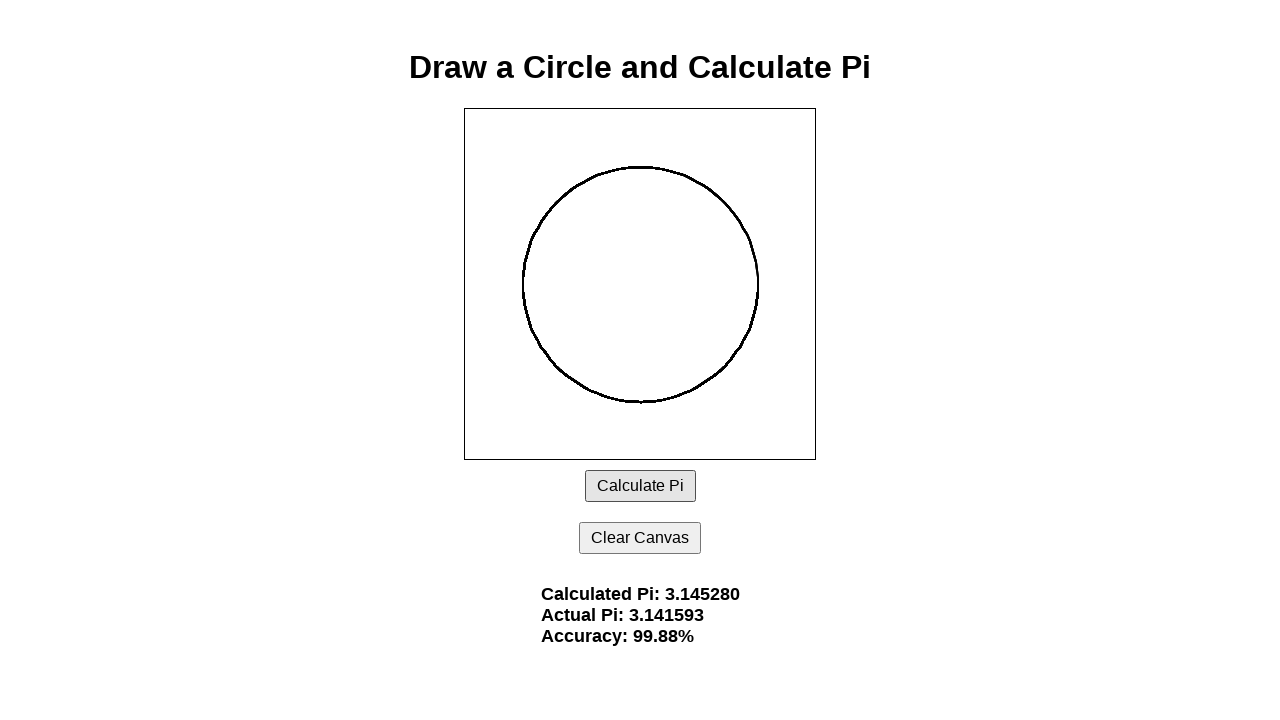